Tests a simple dropdown selection by selecting an option by value and verifying the selected value

Starting URL: https://www.selenium.dev/selenium/web/selectPage.html

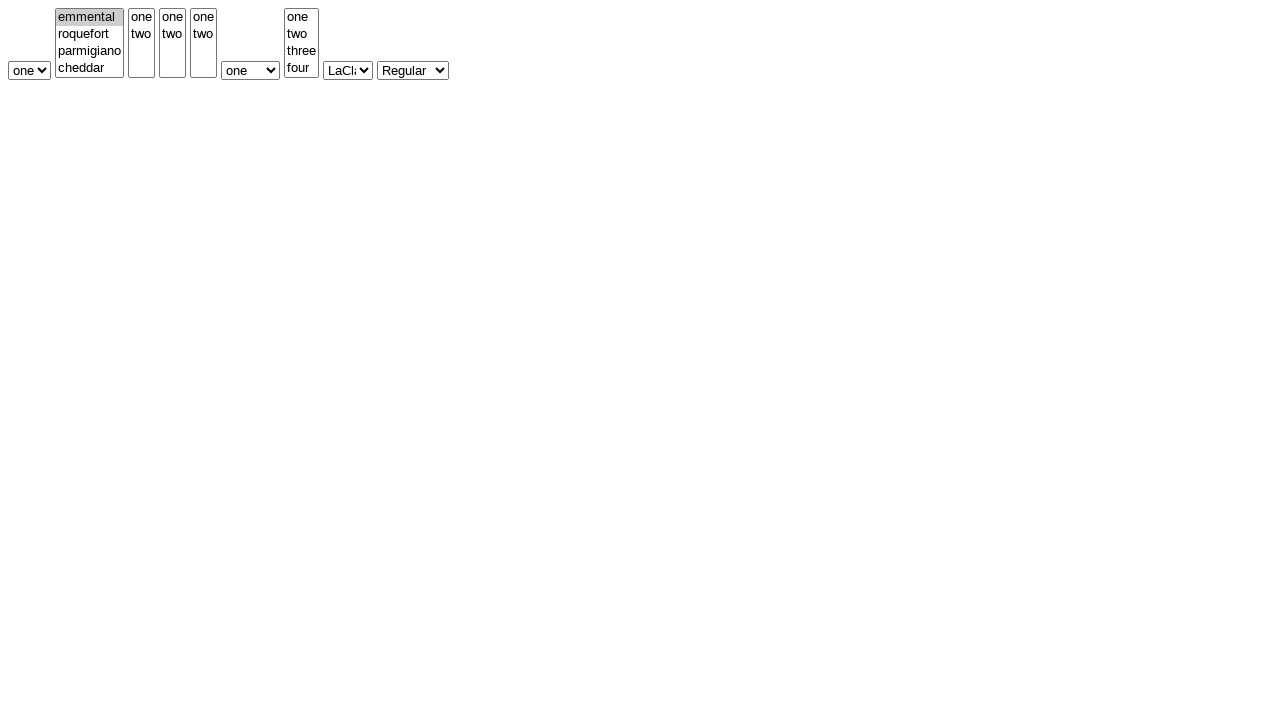

Navigated to dropdown select page
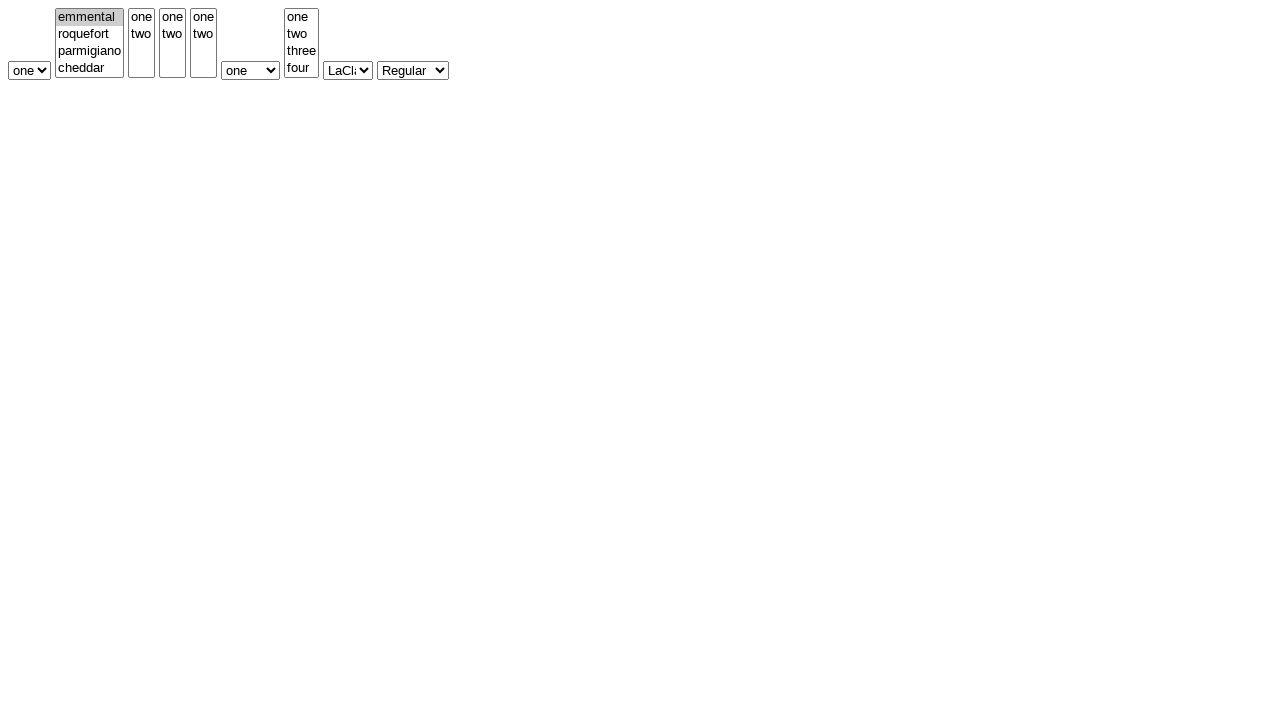

Selected option 'two' from simple dropdown on id=selectWithoutMultiple
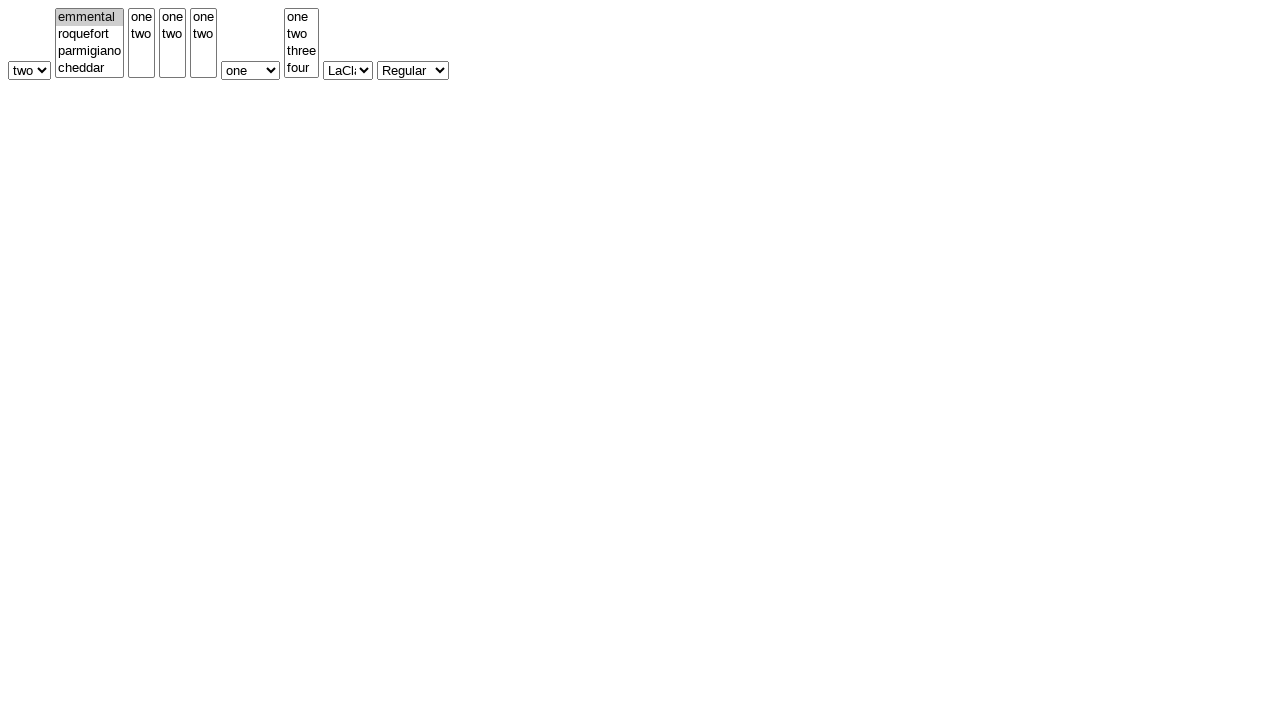

Retrieved selected dropdown value: 'two'
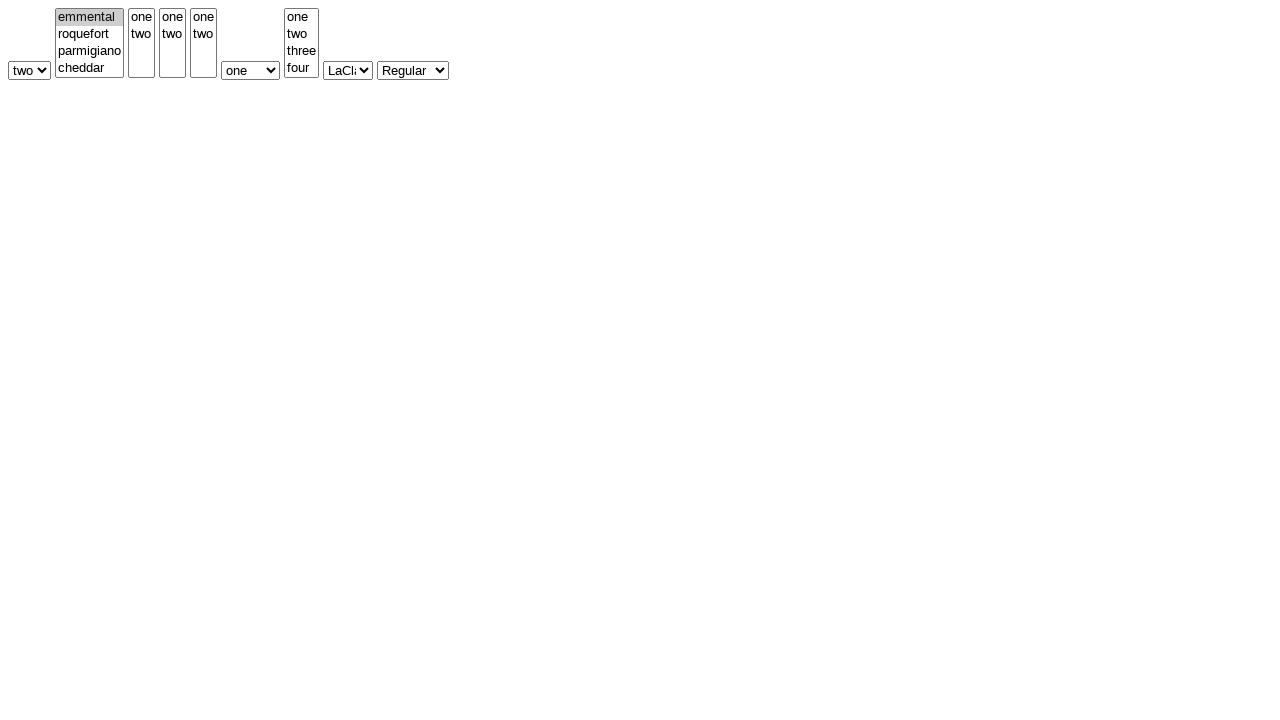

Verified that selected value matches 'two'
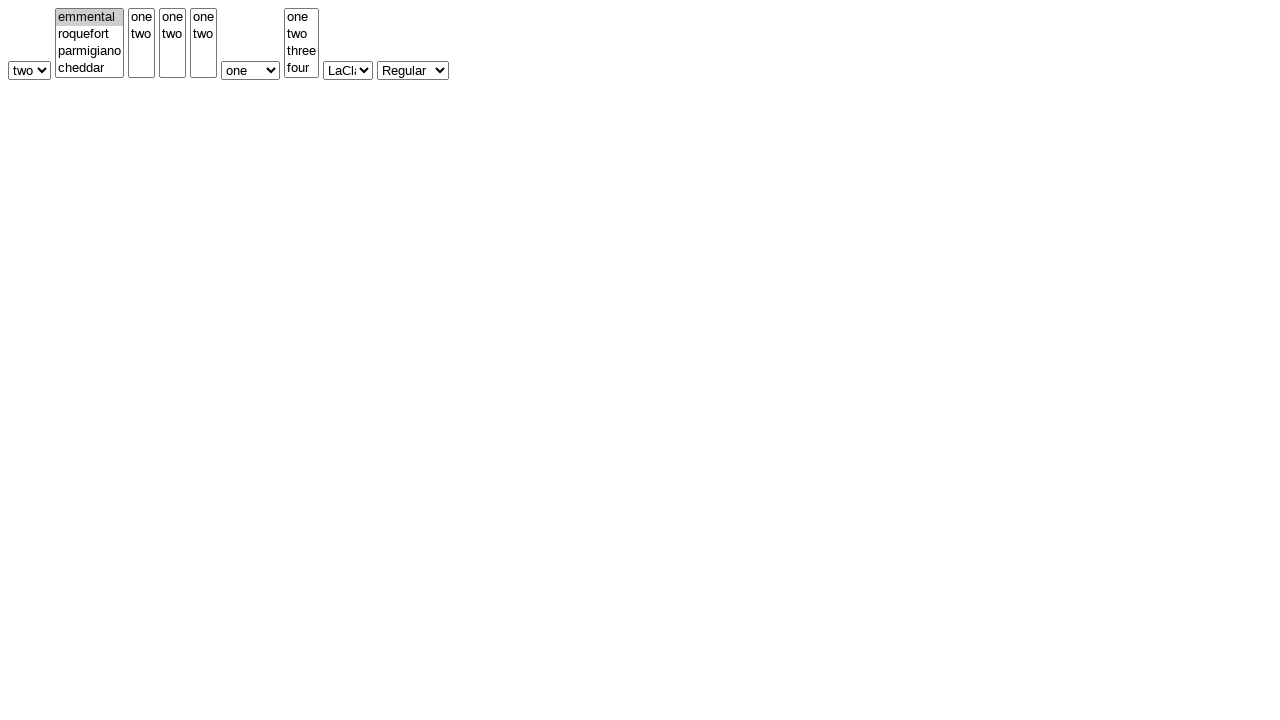

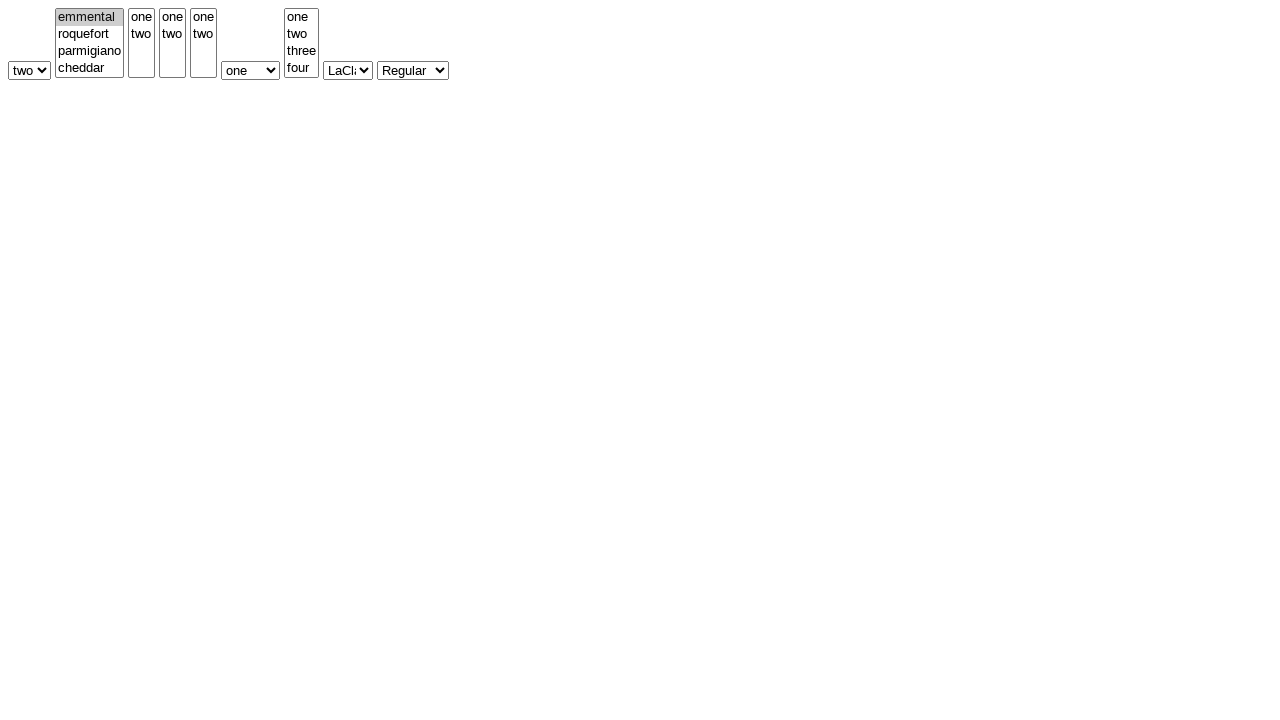